Navigates to the PrimeXBT homepage and waits for the page to load completely.

Starting URL: https://primexbt.com

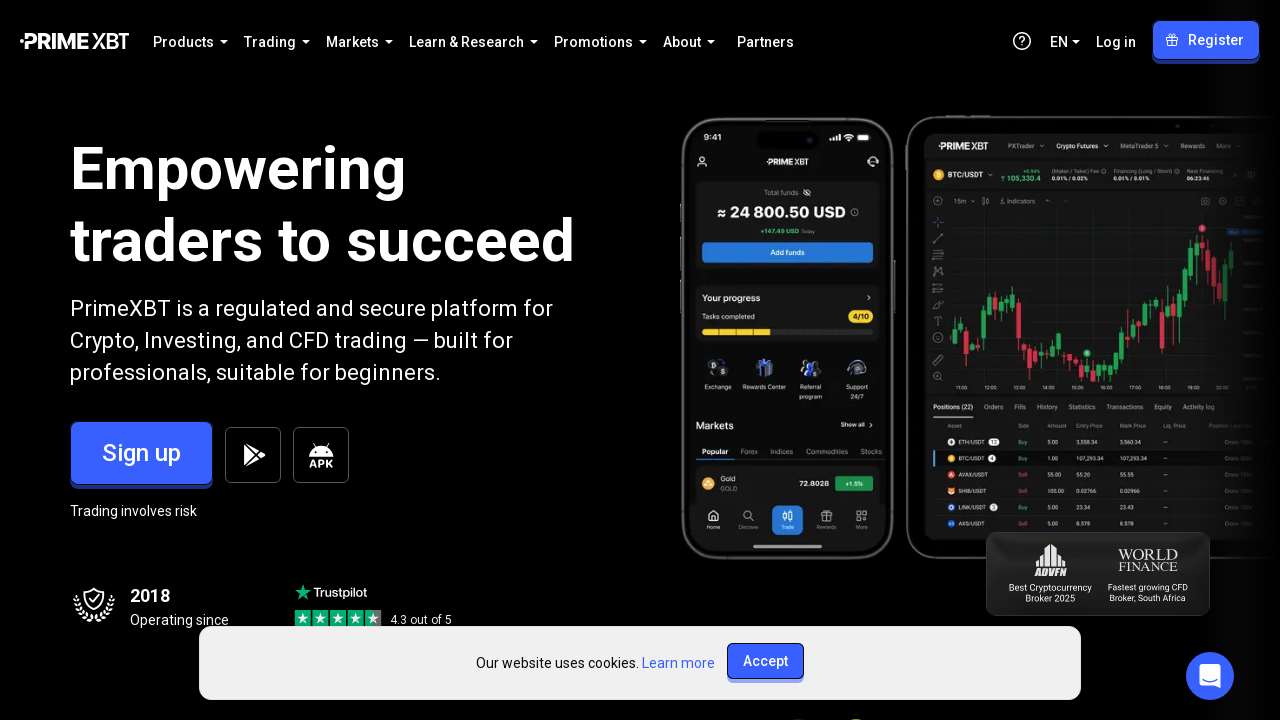

Navigated to PrimeXBT homepage at https://primexbt.com
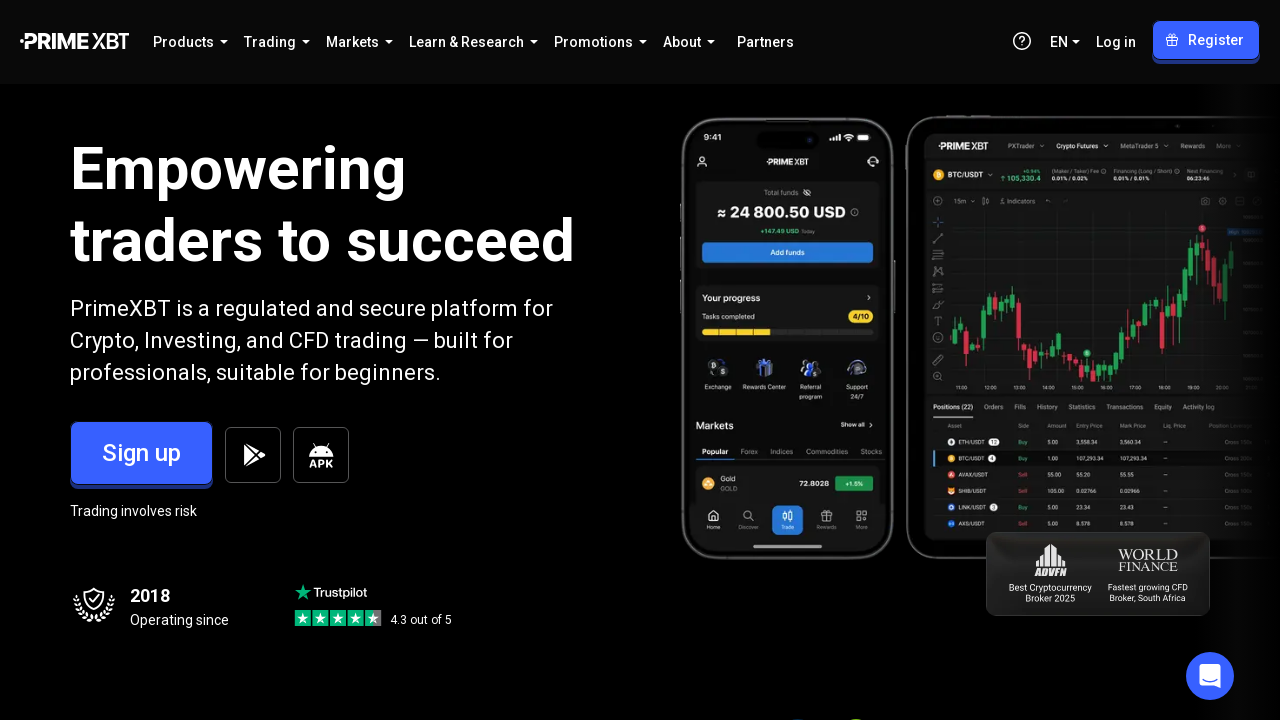

Page loaded completely with networkidle state
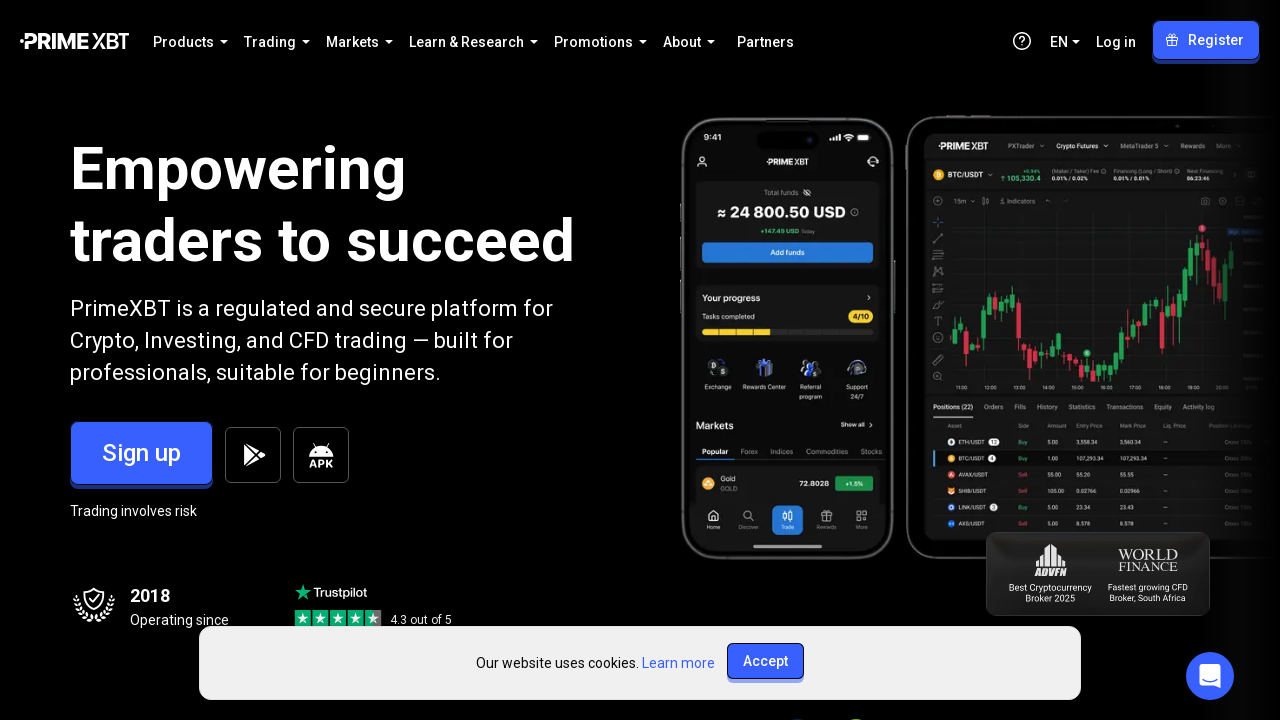

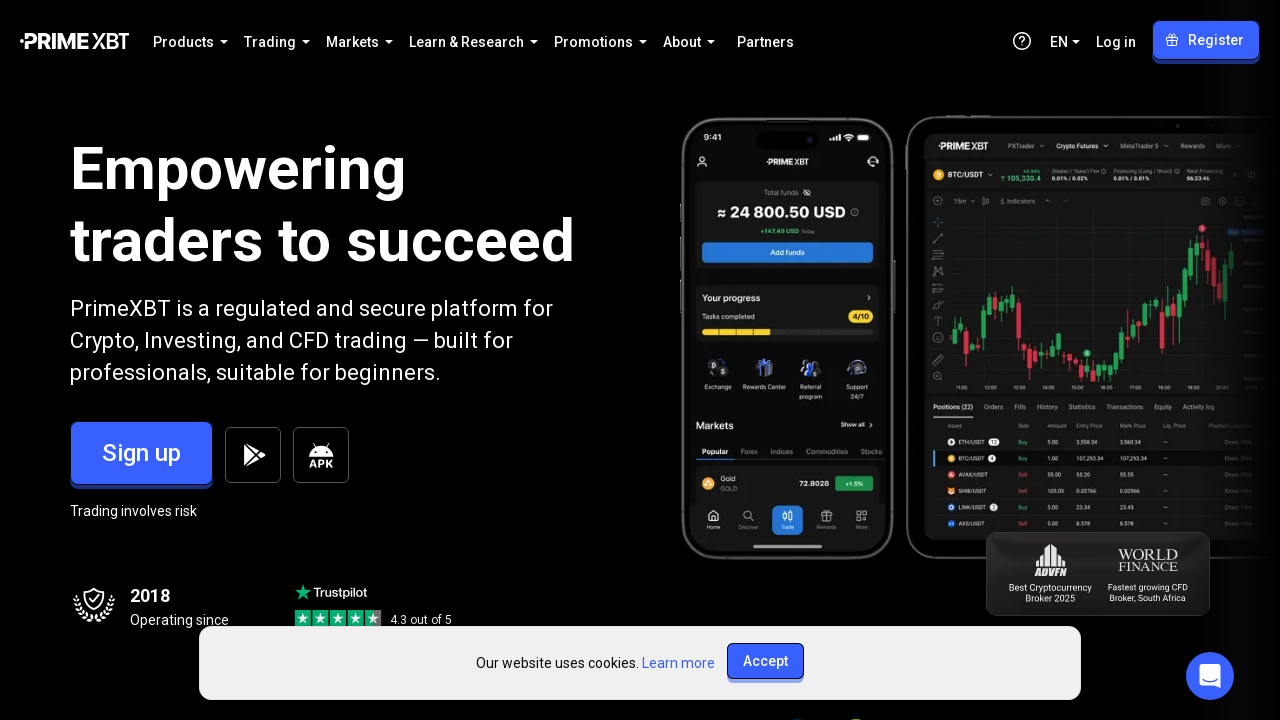